Tests dynamic control behavior by checking if a text field is enabled, clicking a button to toggle its state, and verifying the change

Starting URL: https://v1.training-support.net/selenium/dynamic-controls

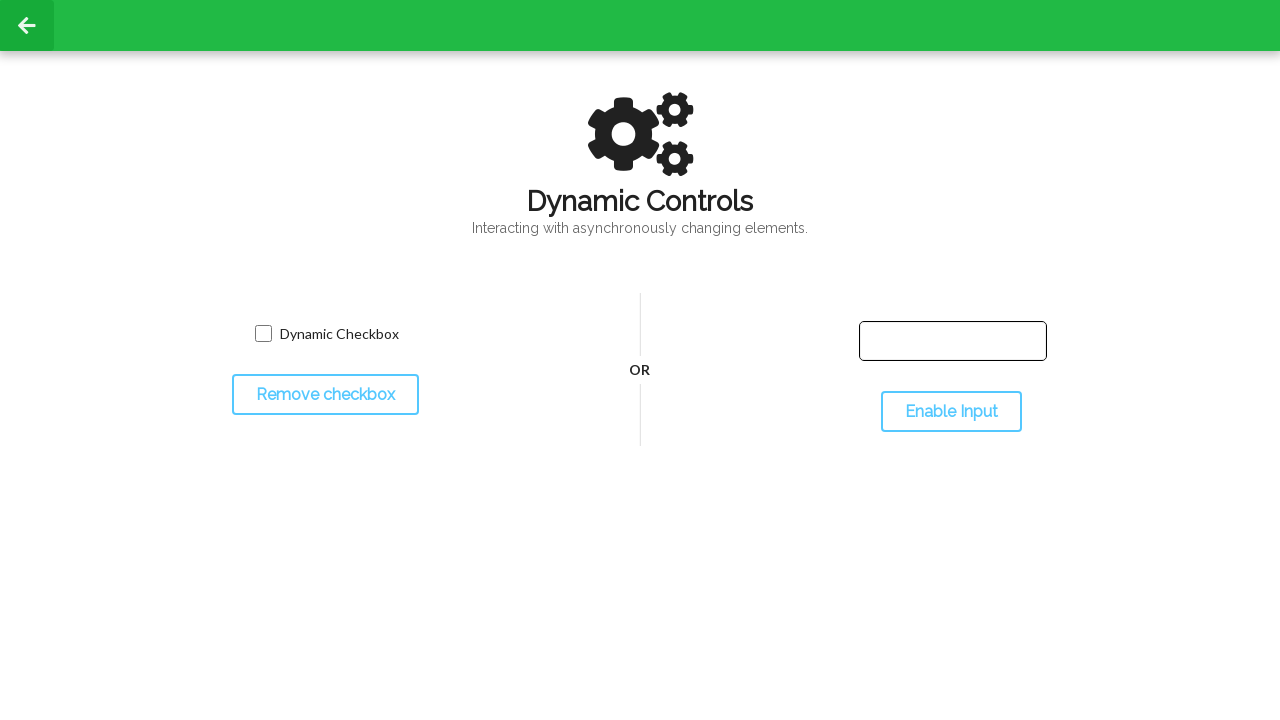

Located the text input field
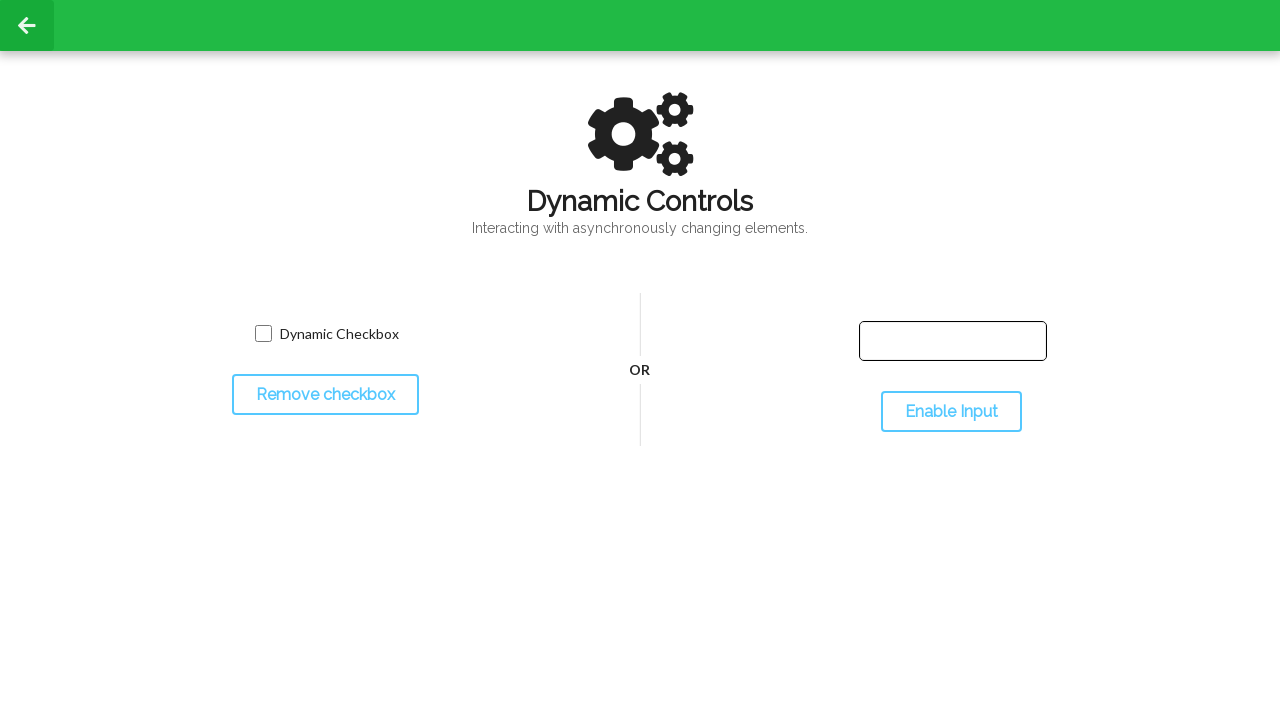

Checked initial state of text field - it is enabled
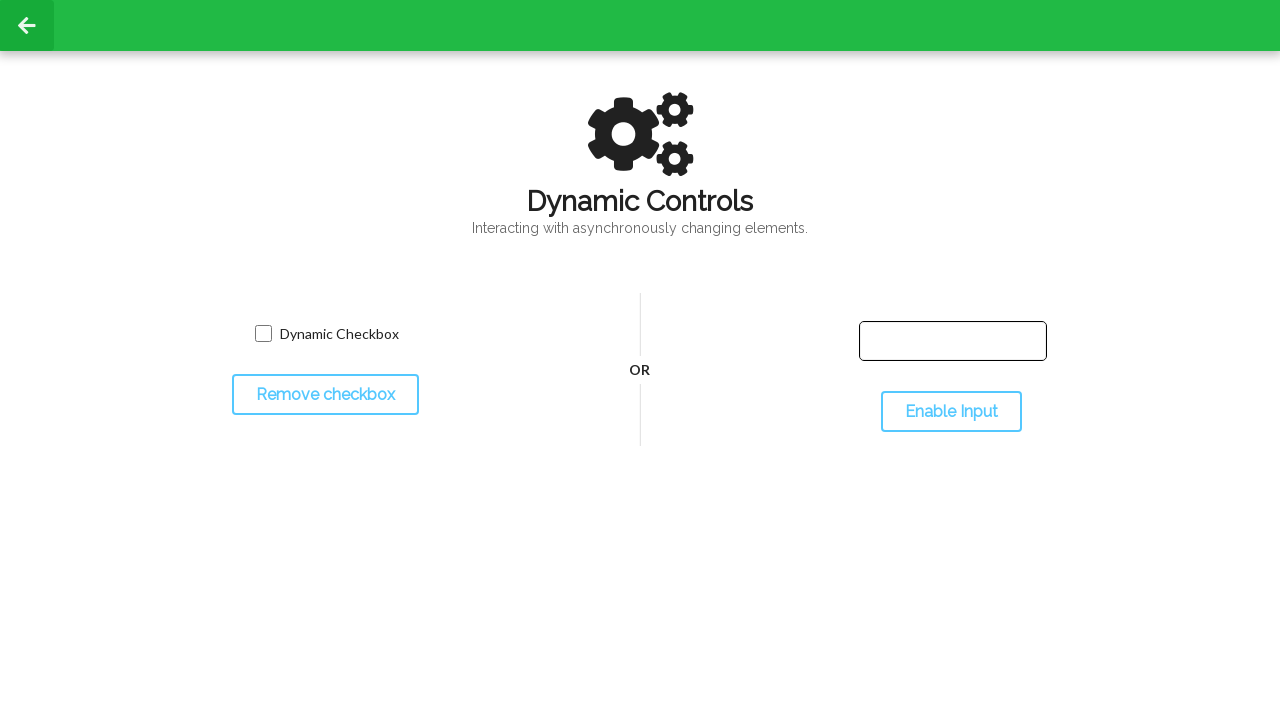

Clicked the toggle button to change text field state at (951, 412) on #toggleInput
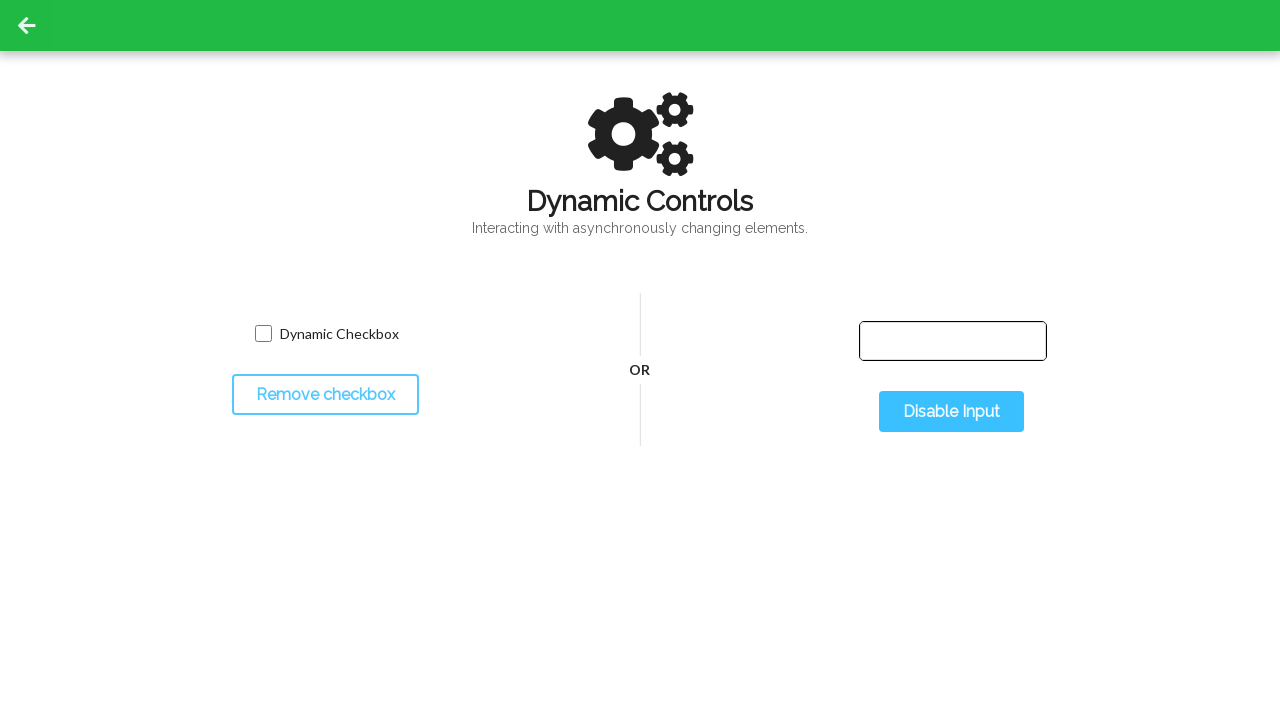

Waited 1 second for state change to complete
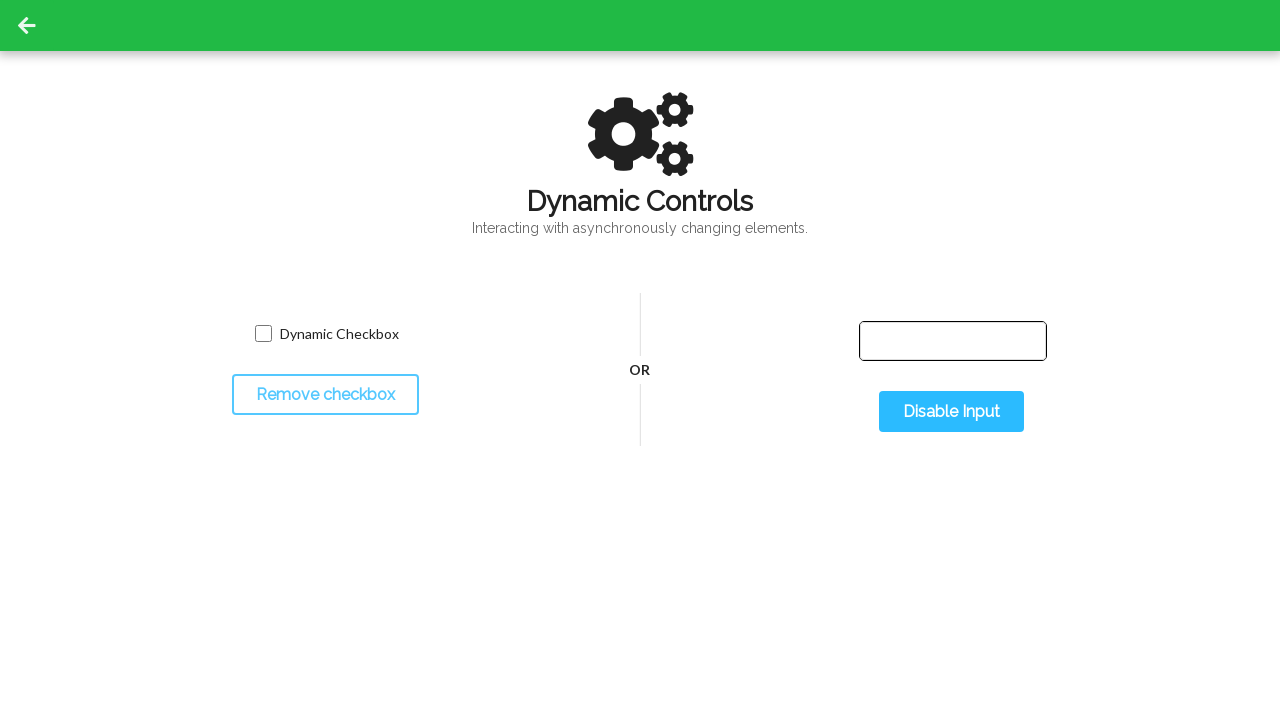

Checked final state of text field after toggle - it is now disabled
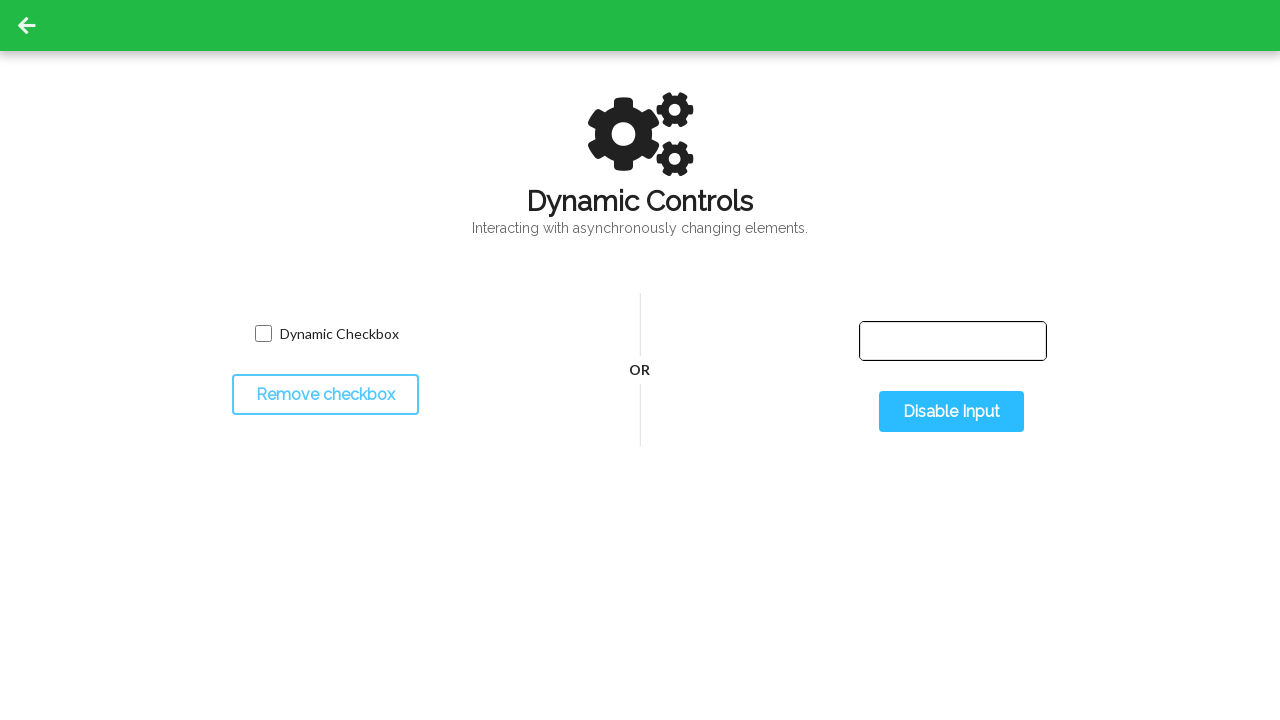

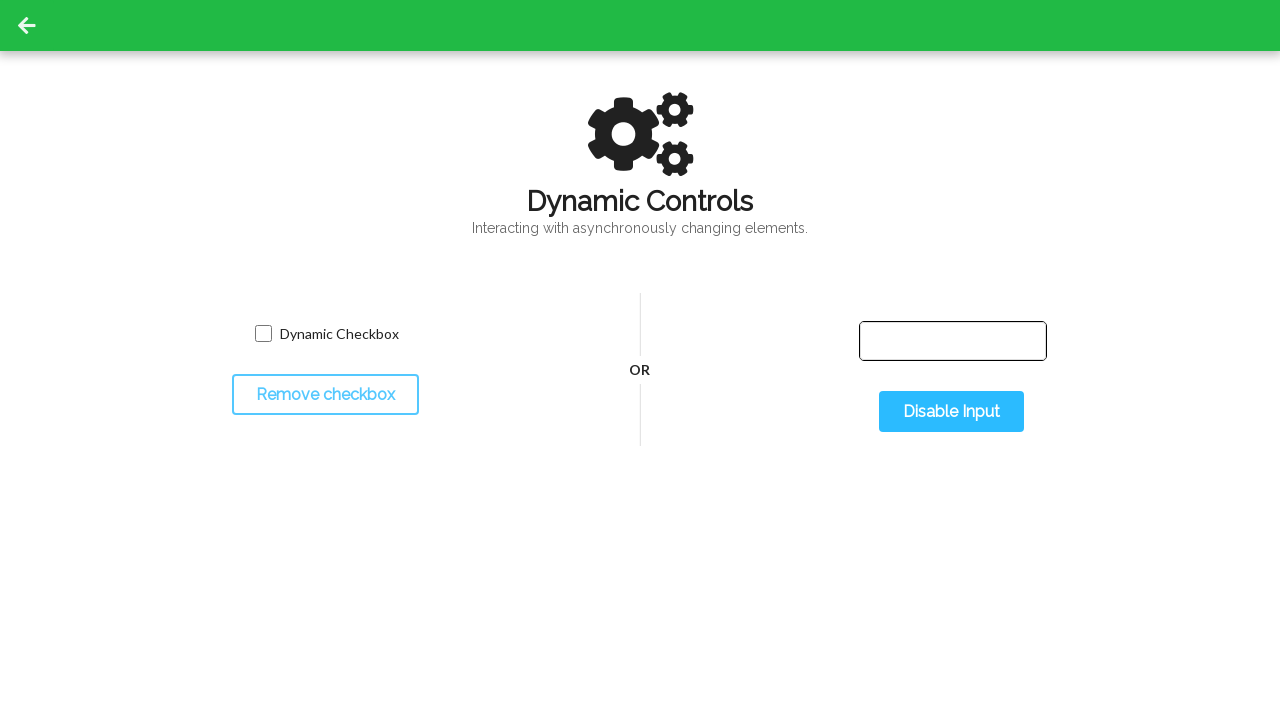